Navigates to Ubuntu website and waits for specific navigation elements to verify page structure

Starting URL: http://www.ubuntu.com/

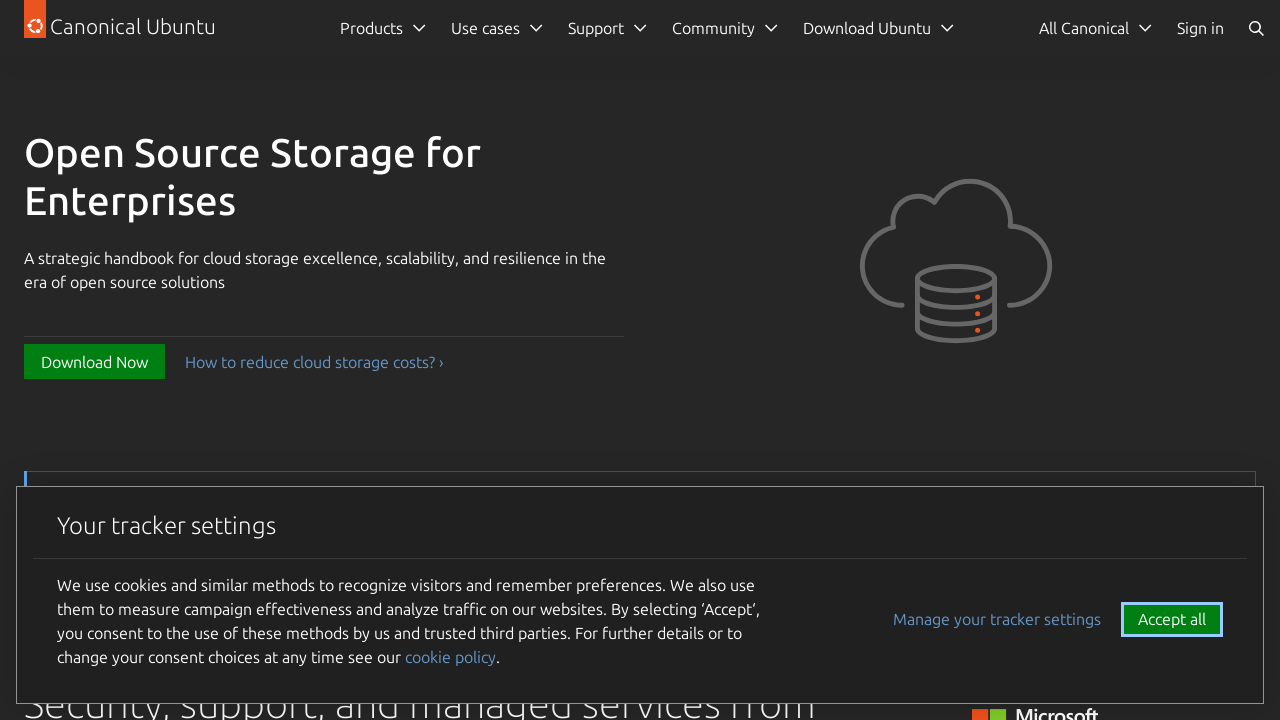

Navigated to Ubuntu website
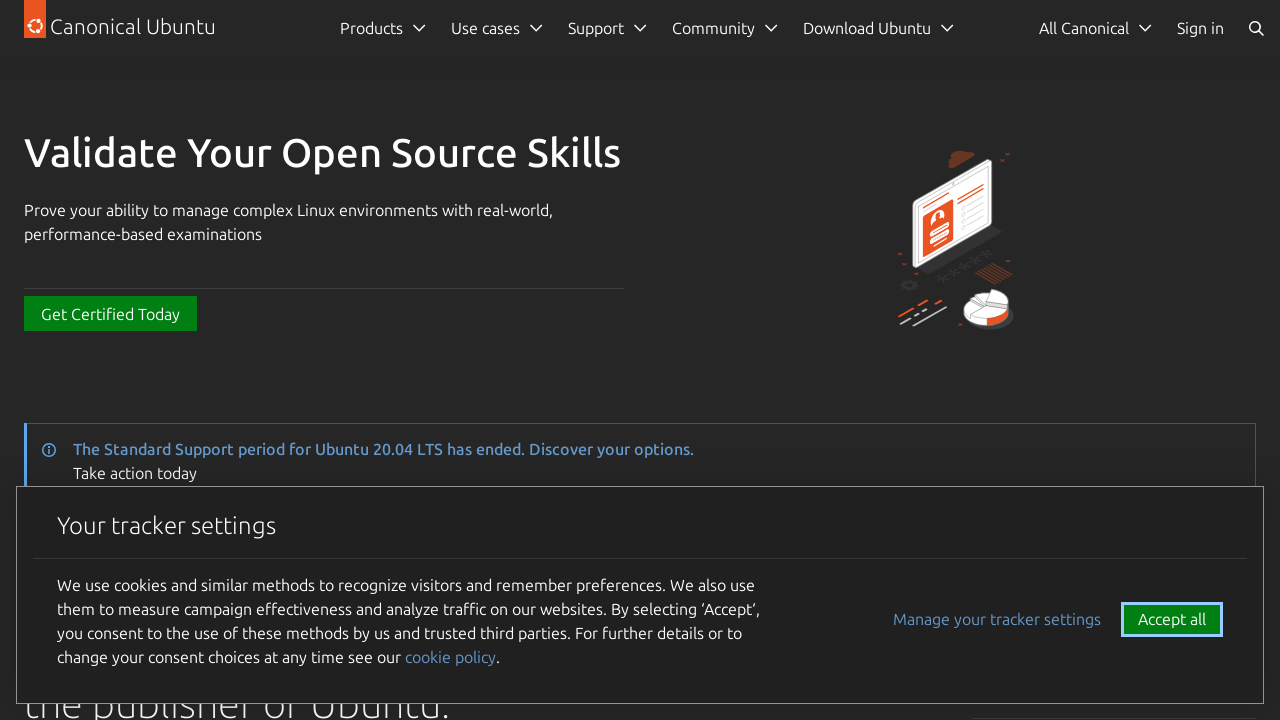

Navigation container (#navigation) loaded
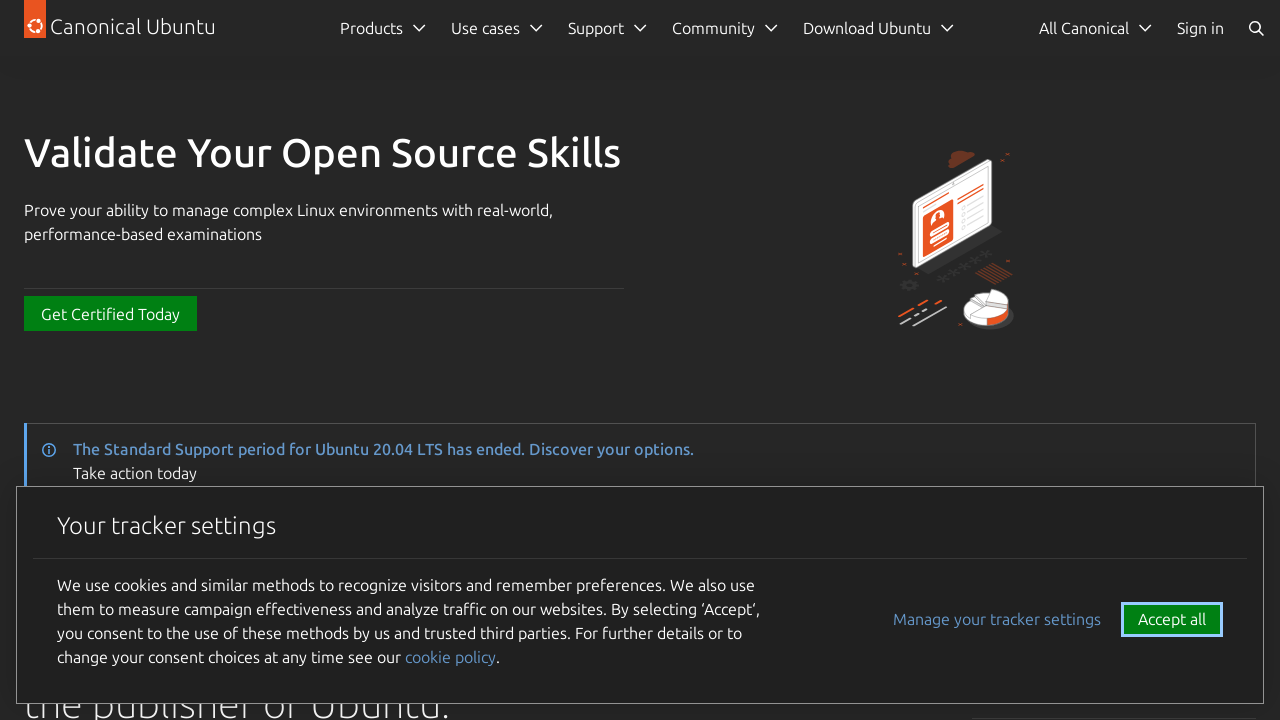

Located navigation container element
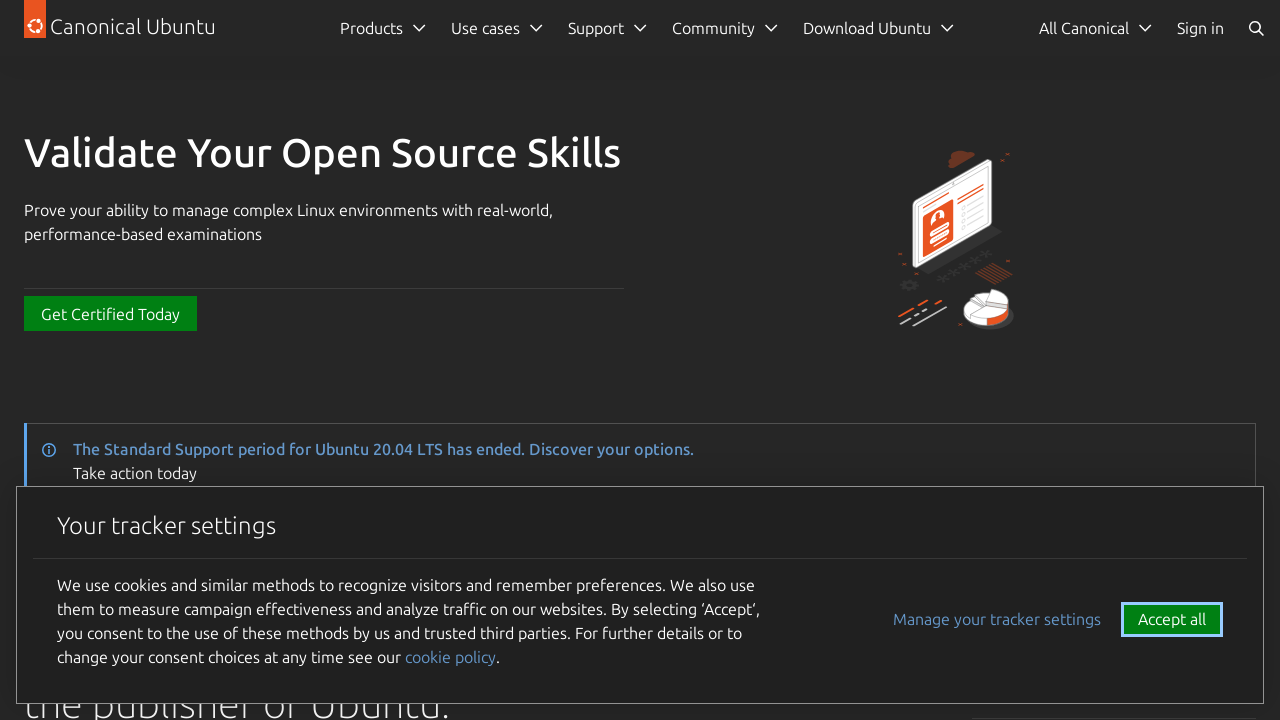

Located navigation link with href='/'
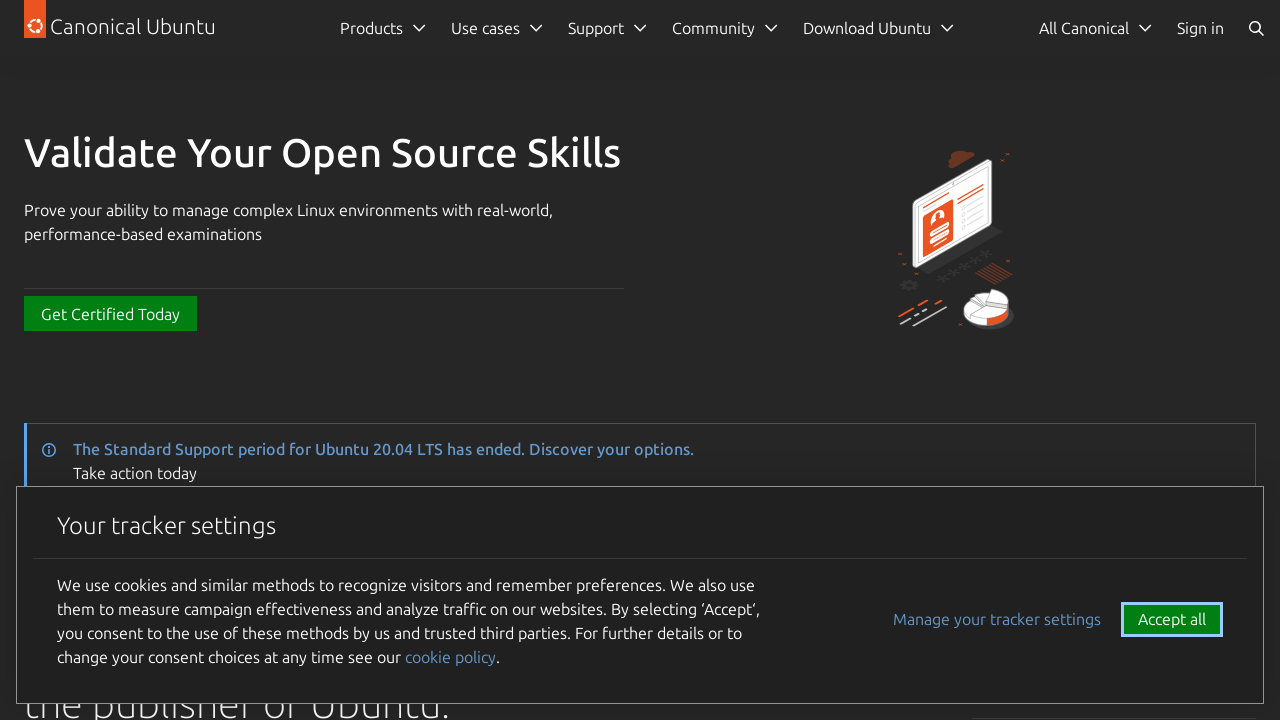

Navigation link element attached to DOM
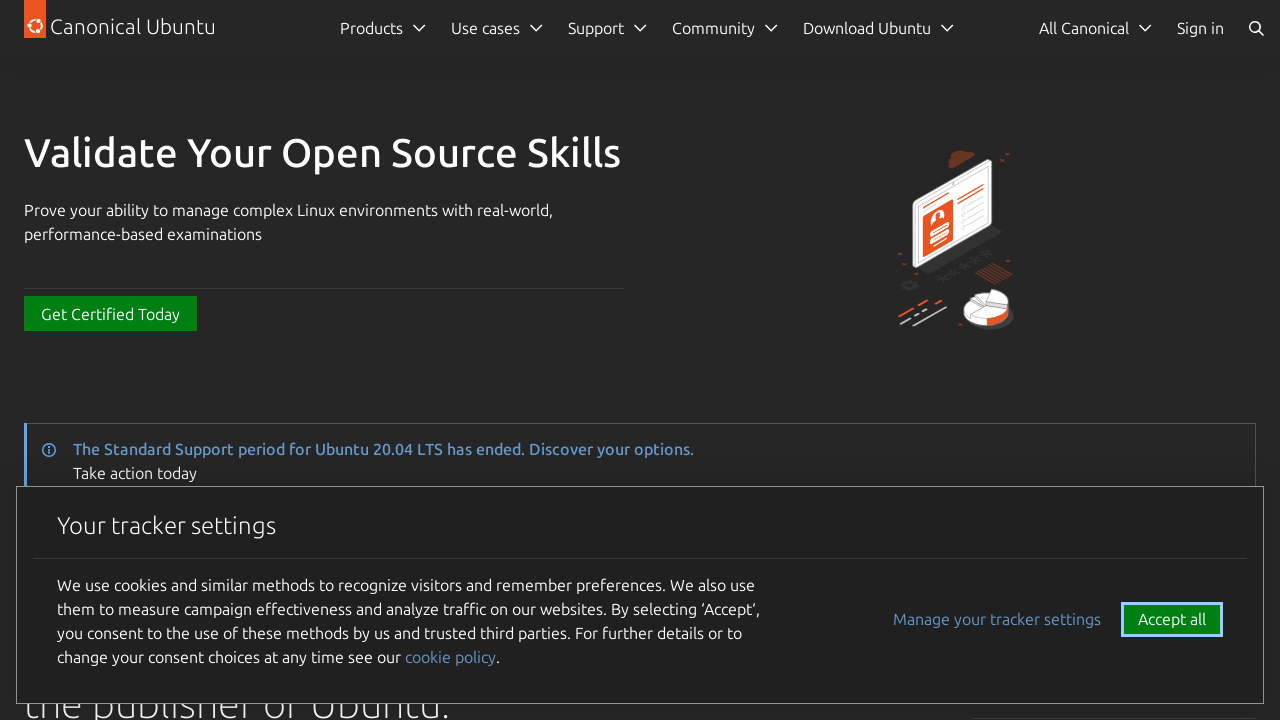

Verified navigation link has class 'p-navigation__link'
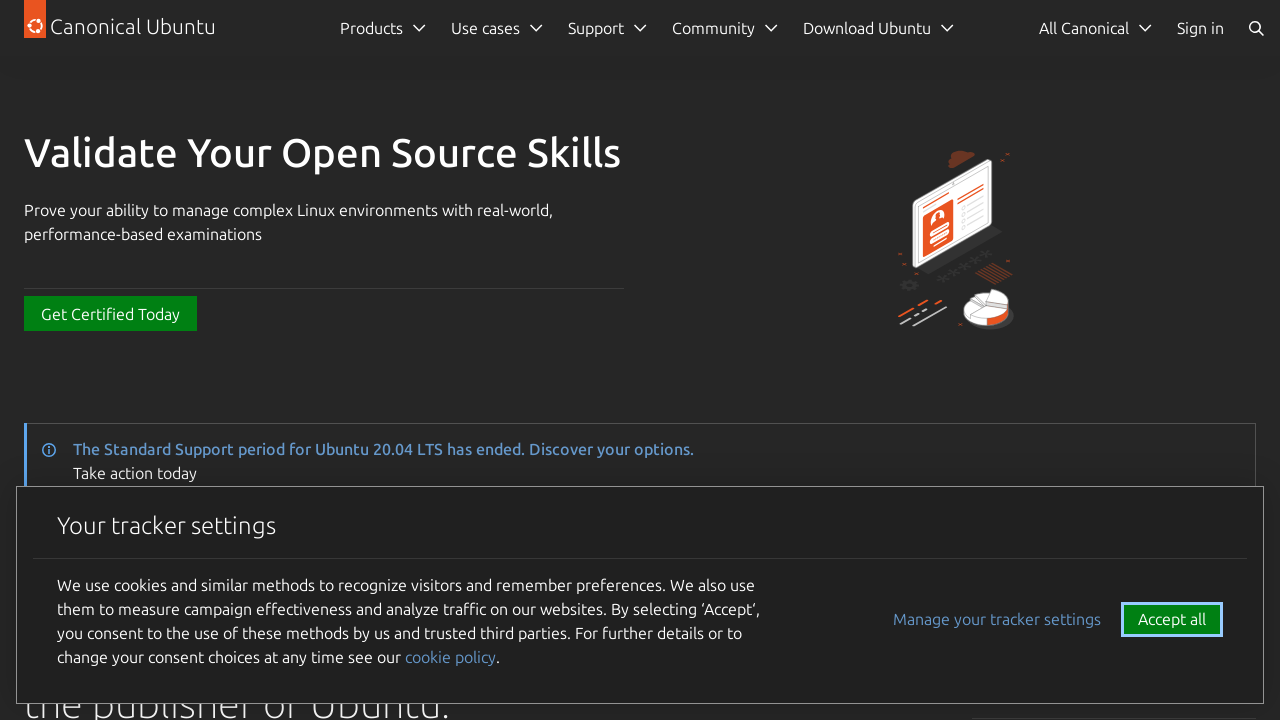

Retrieved inner HTML of navigation link: 
            
              <div class="p-navigation__logo-tag">
                <img class="p-navigation__logo-icon" src="https://assets.ubuntu.com/v1/82818827-CoF_white.svg" alt="">
              </div>
              <span class="p-navigation__logo-title">Canonical Ubuntu</span>
            
          
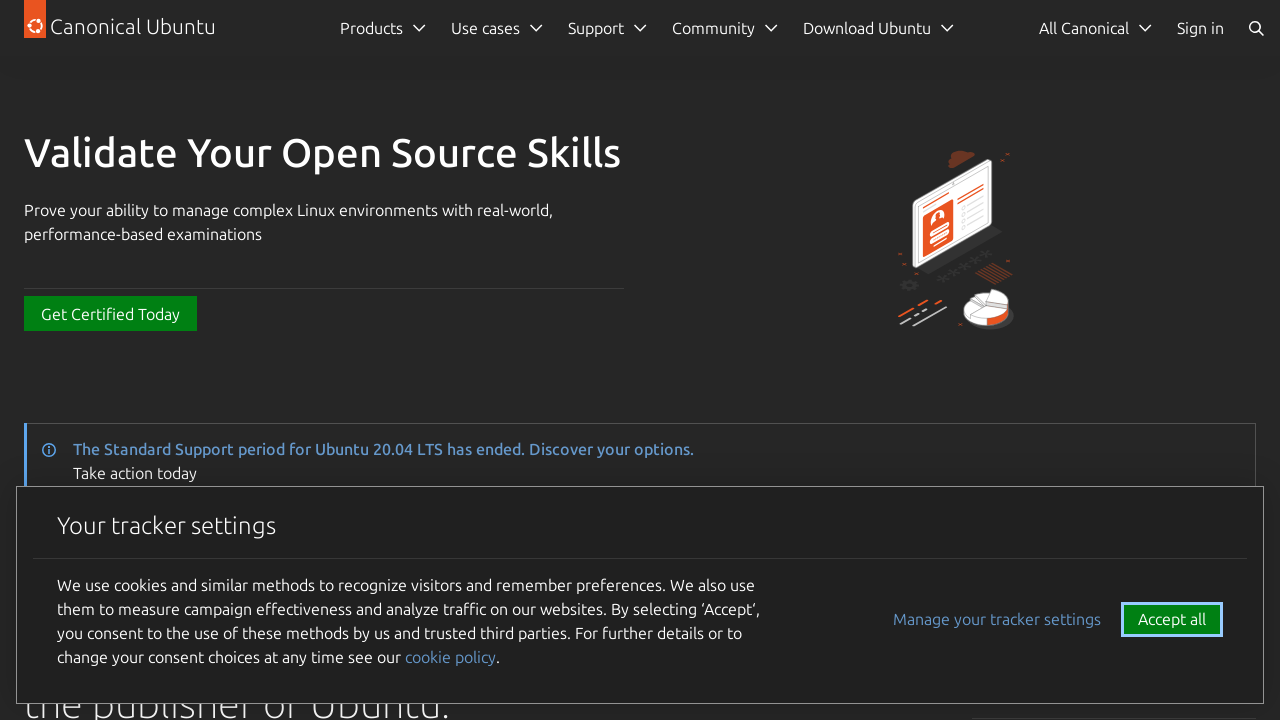

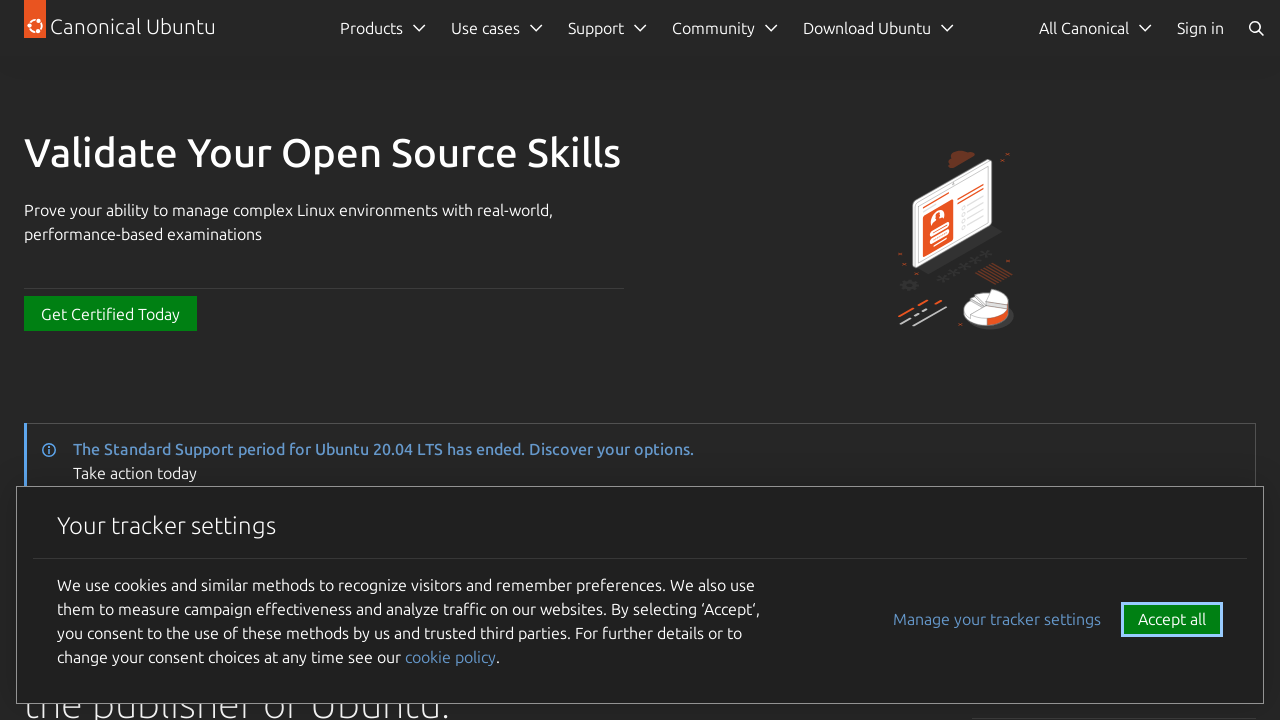